Tests dynamic content by verifying that content changes after page refresh

Starting URL: https://the-internet.herokuapp.com/

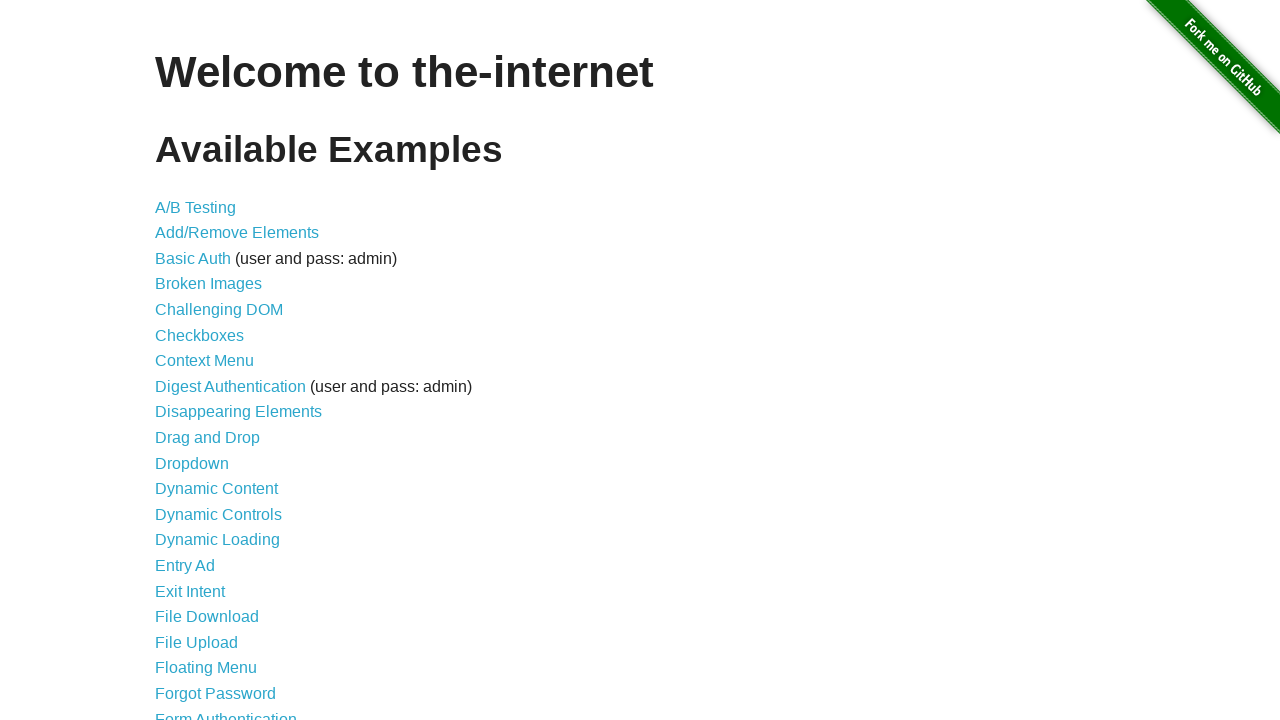

Clicked on Dynamic Content link at (216, 489) on text=Dynamic Content
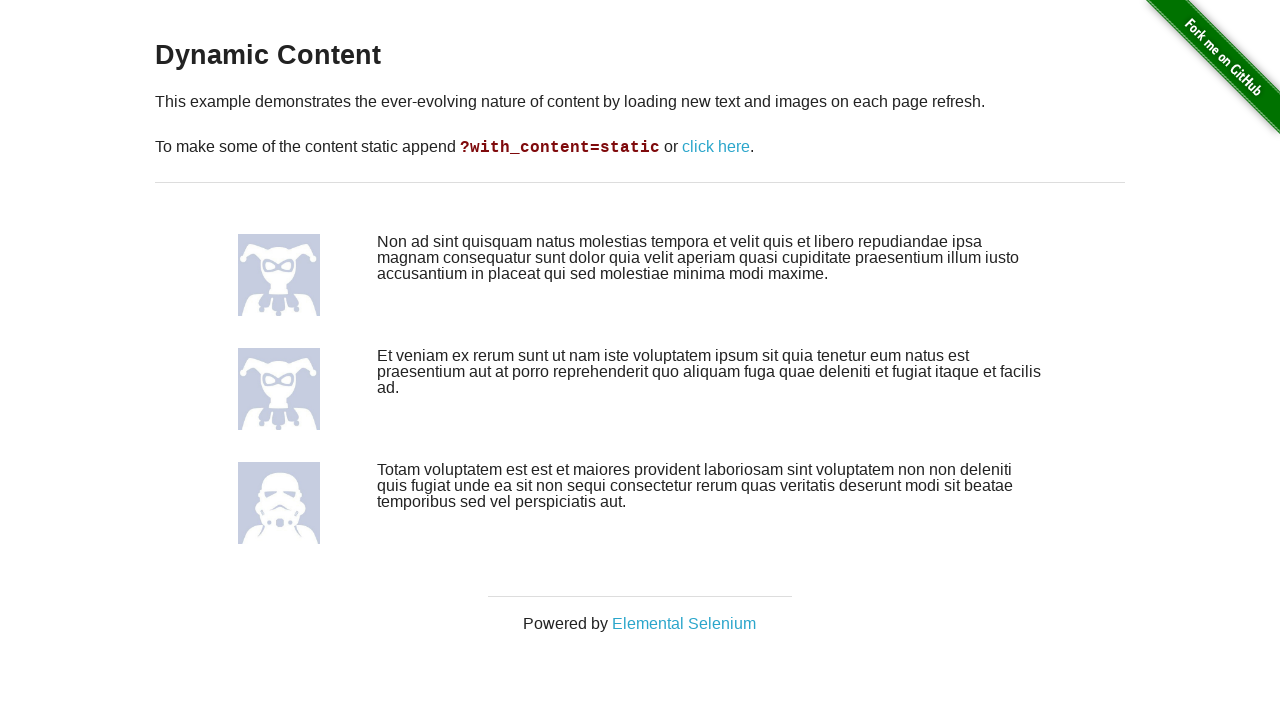

Reloaded the page to trigger content change
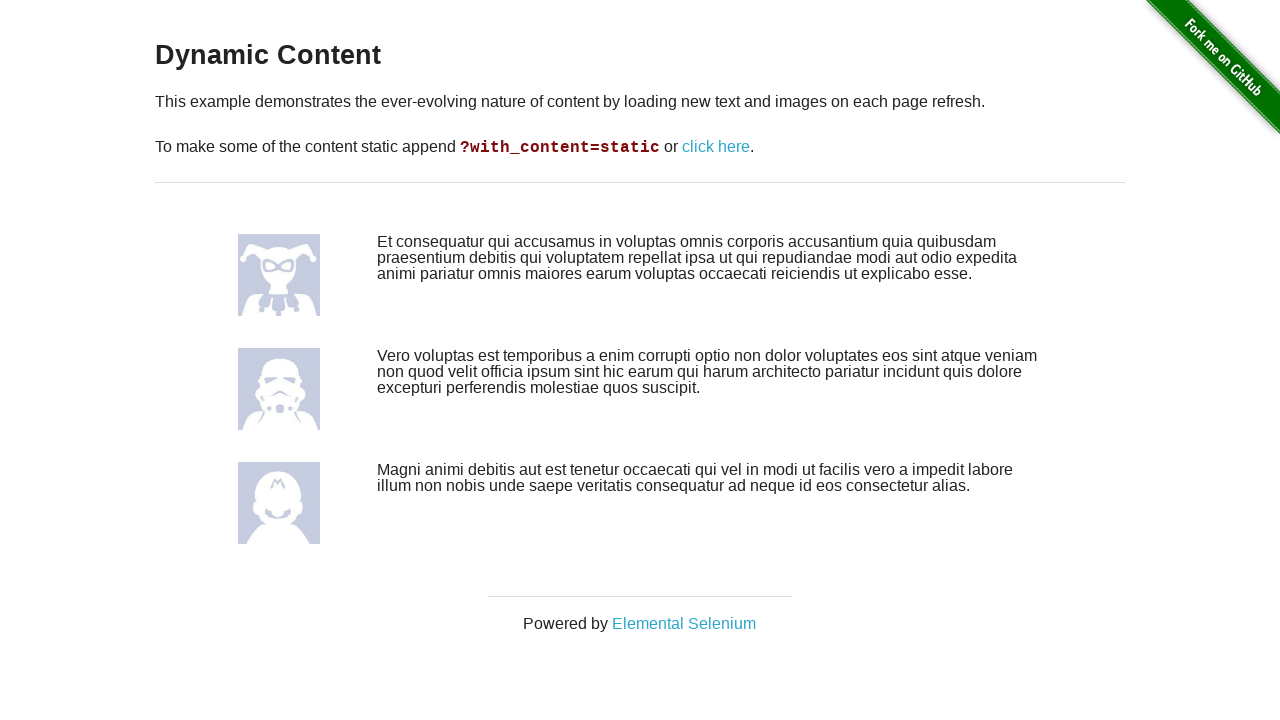

Waited for #content selector to load after refresh
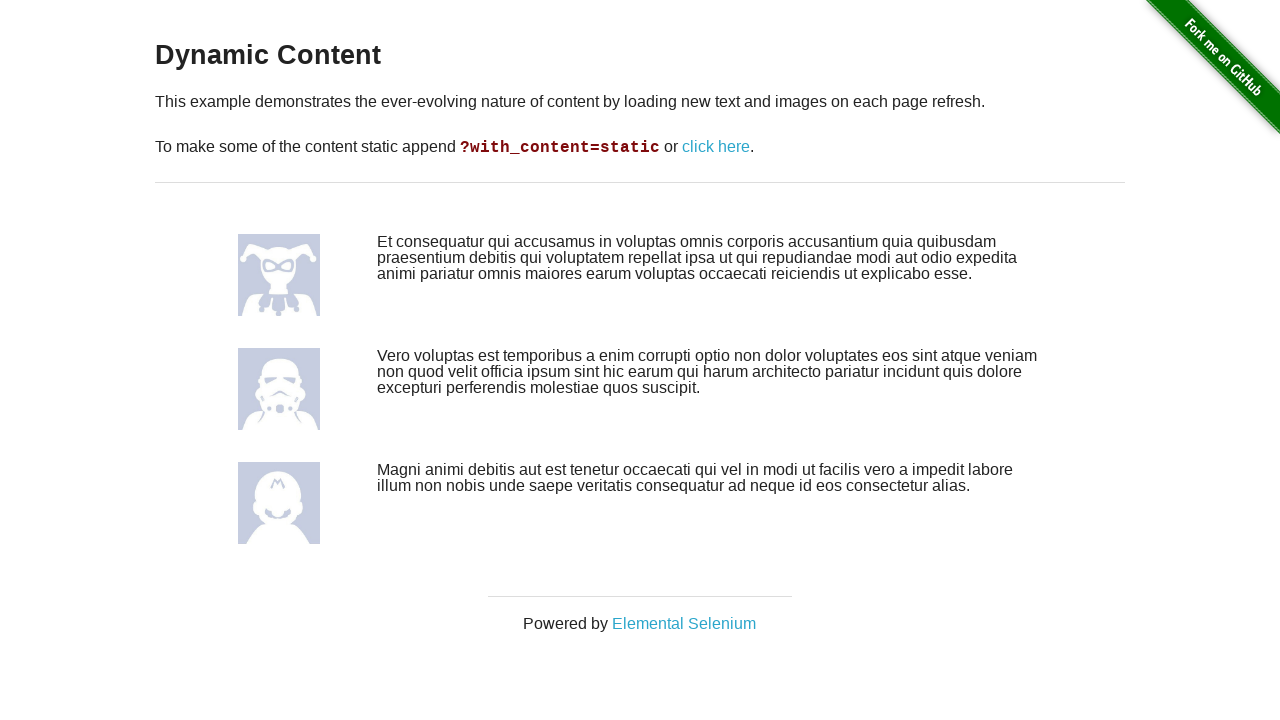

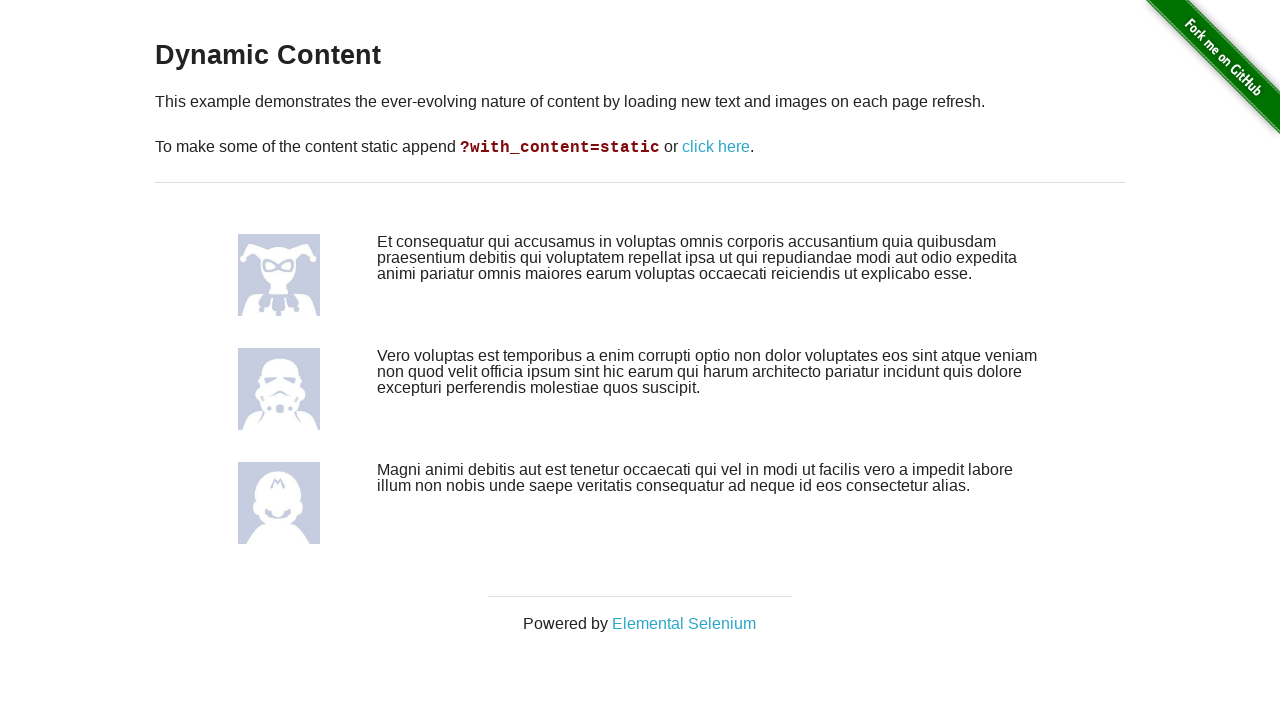